Tests the dropdown menu functionality by clicking each support item and verifying it becomes active

Starting URL: https://steampay.com/support

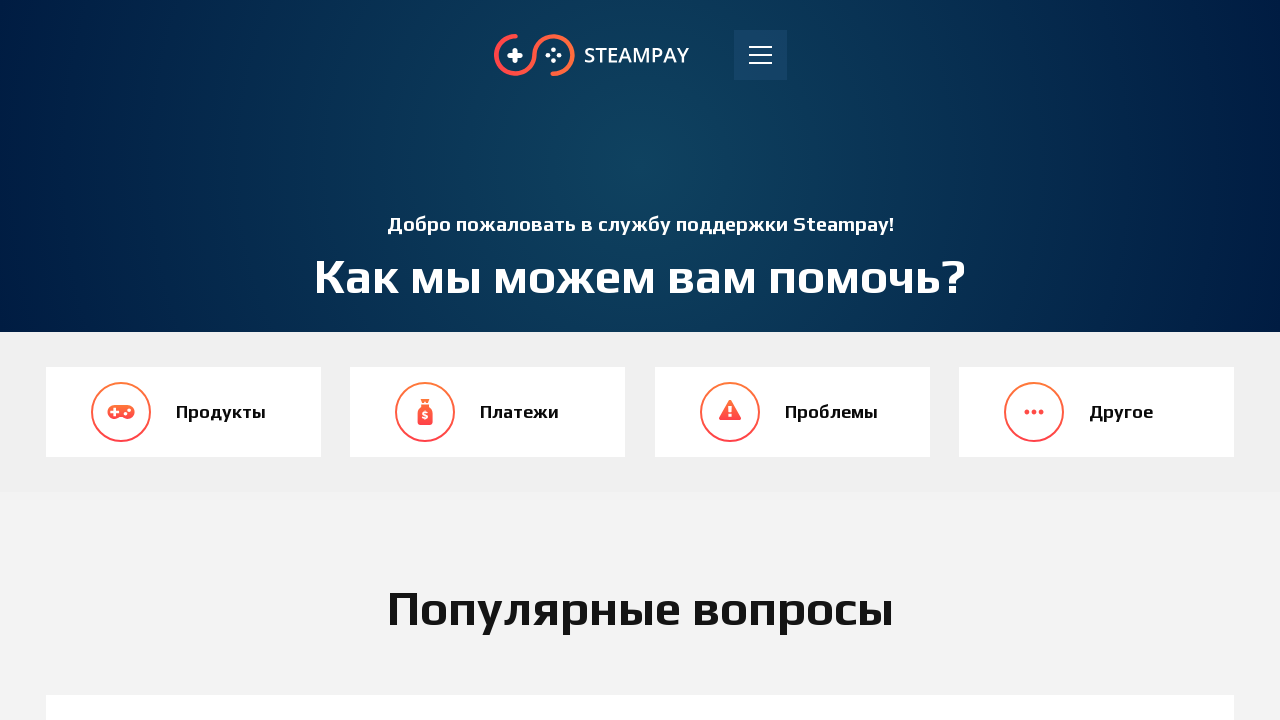

Waited for support items to load
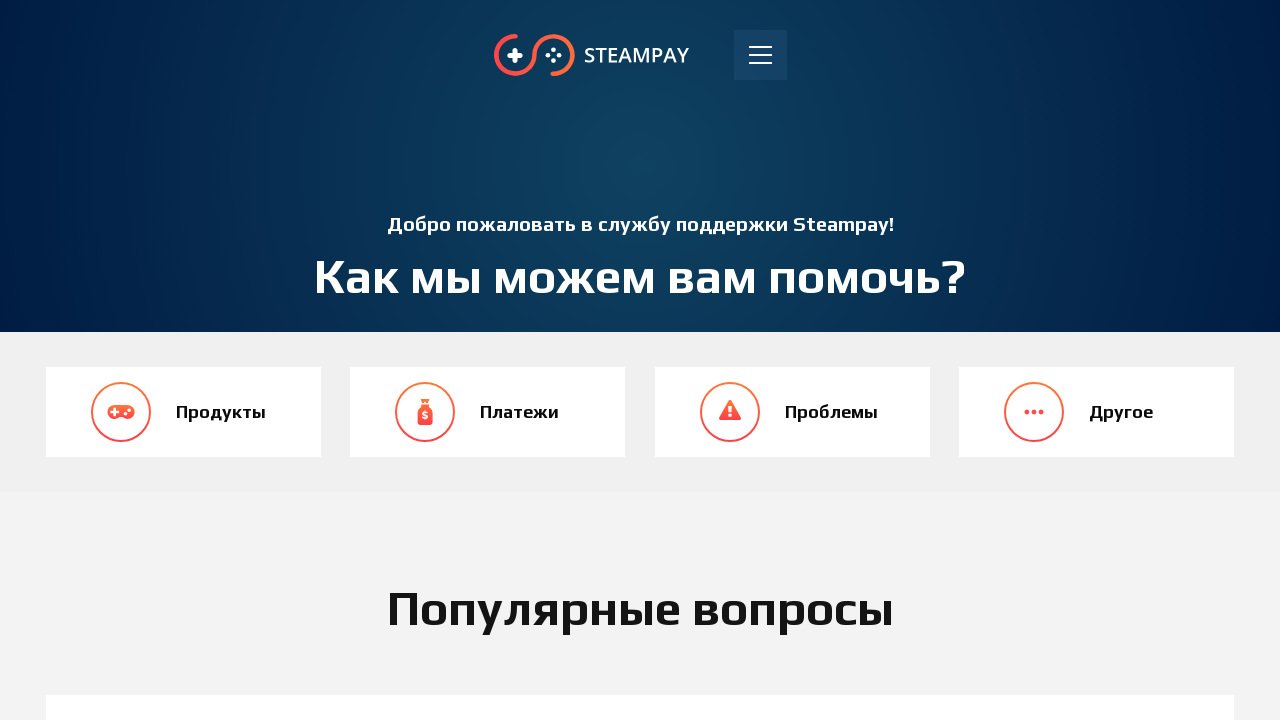

Retrieved all support dropdown items
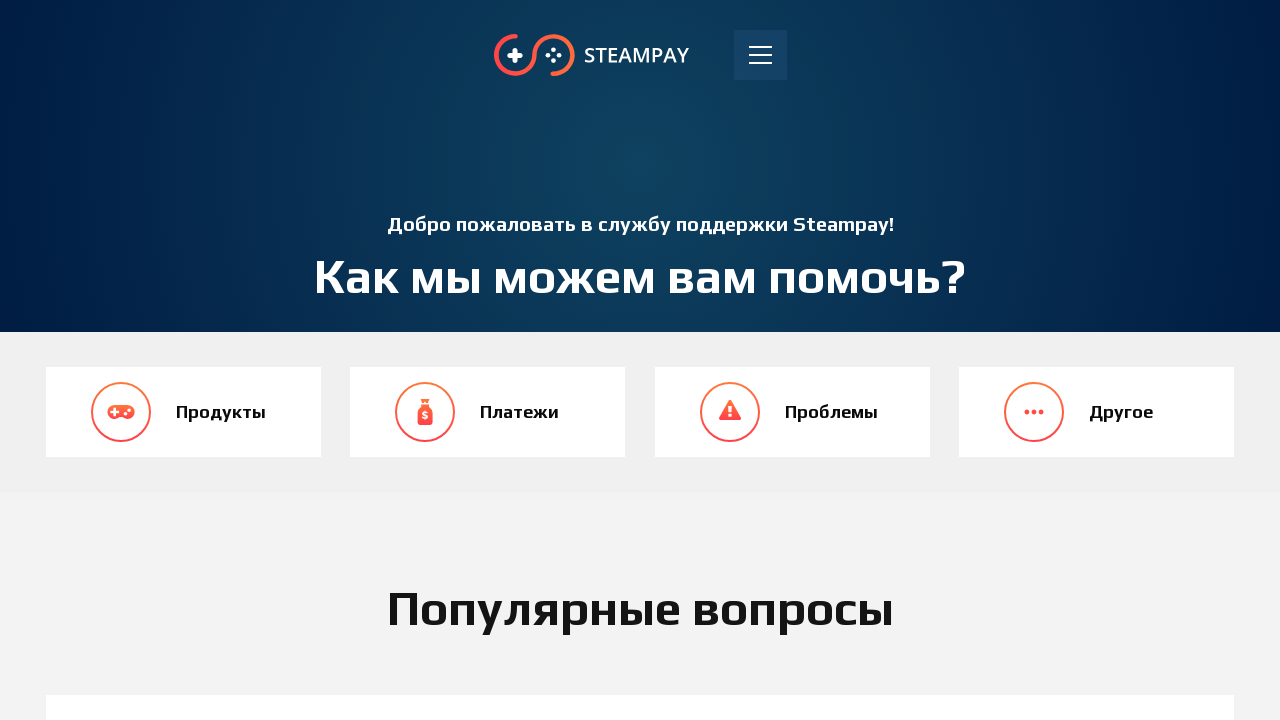

Clicked a support item to expand dropdown
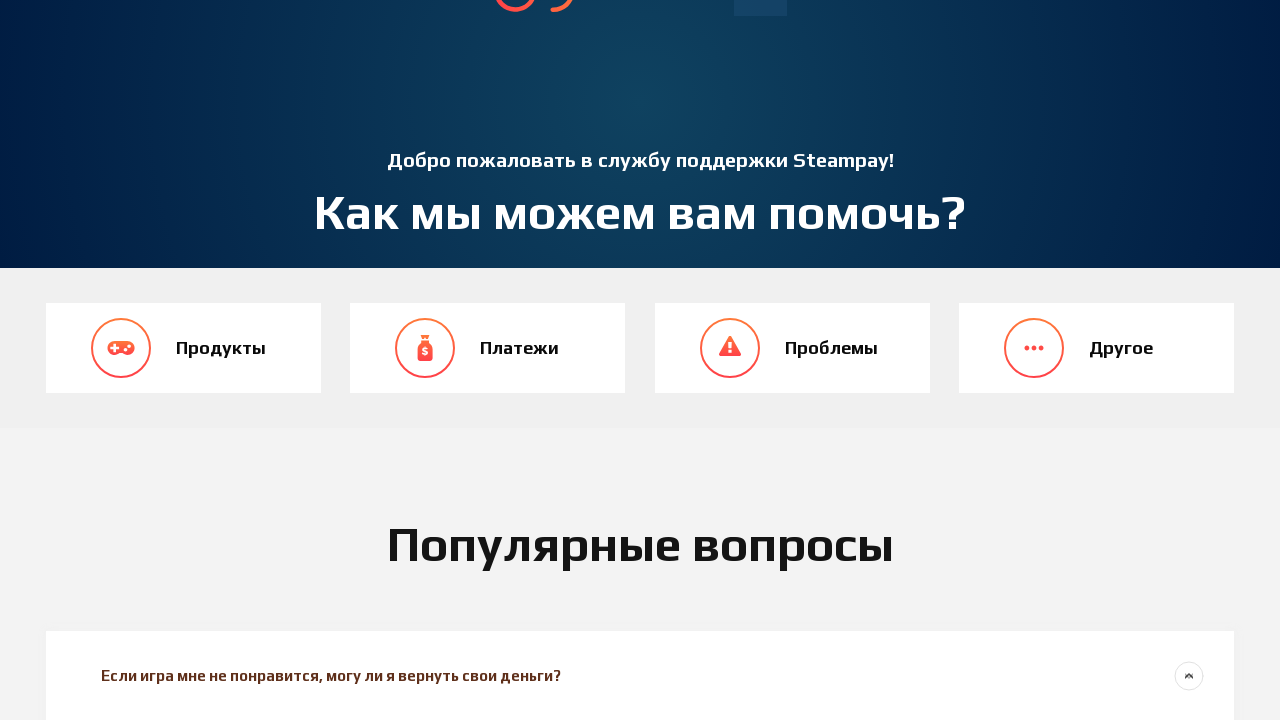

Waited 1 second for dropdown expansion animation
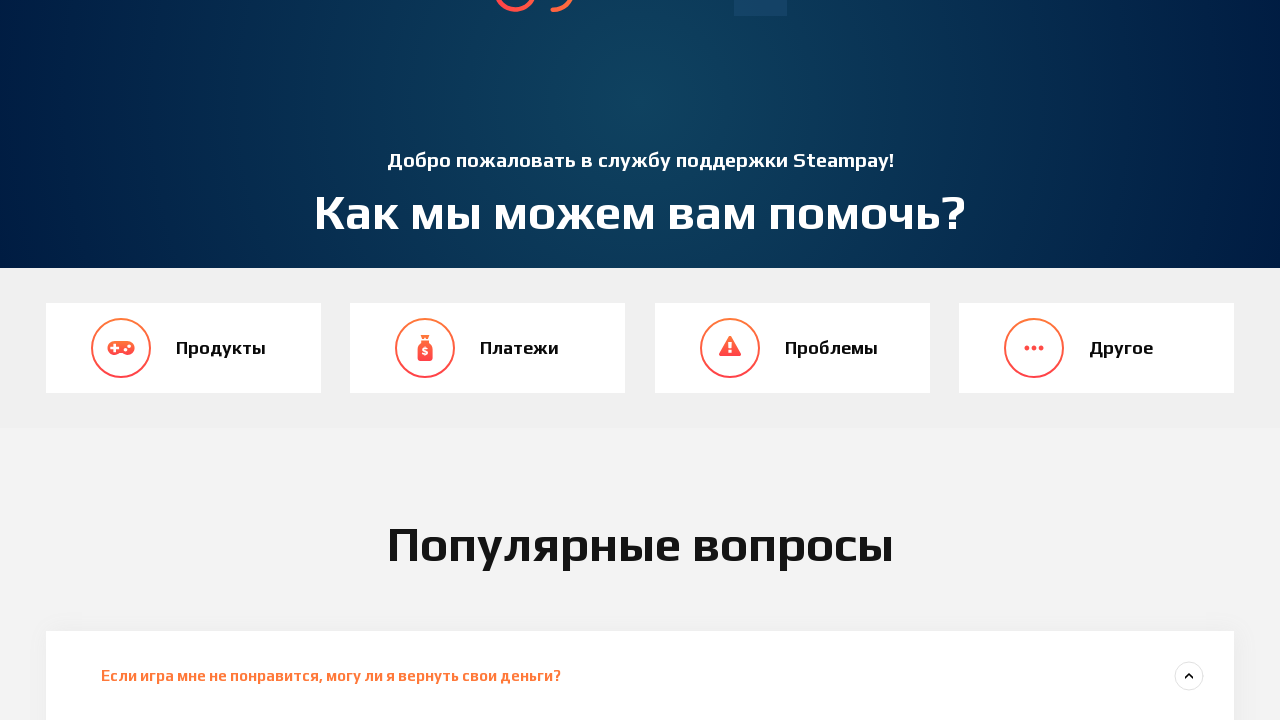

Clicked a support item to expand dropdown
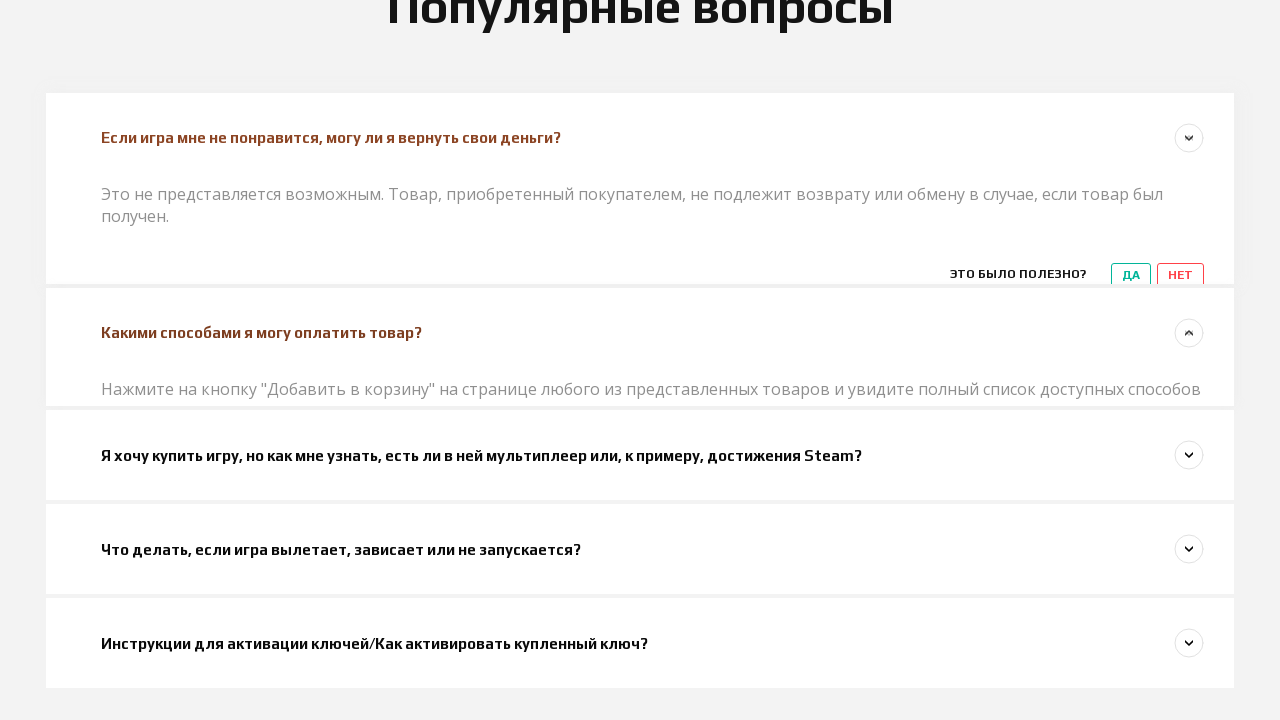

Waited 1 second for dropdown expansion animation
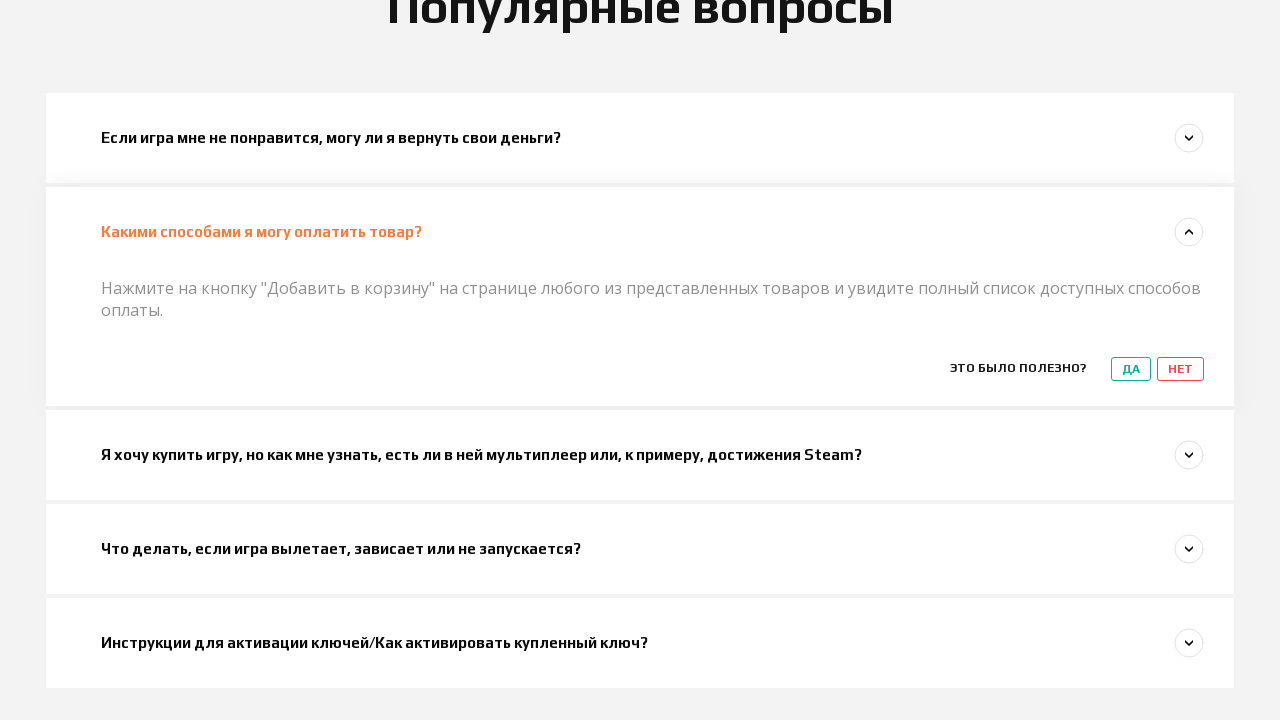

Clicked a support item to expand dropdown
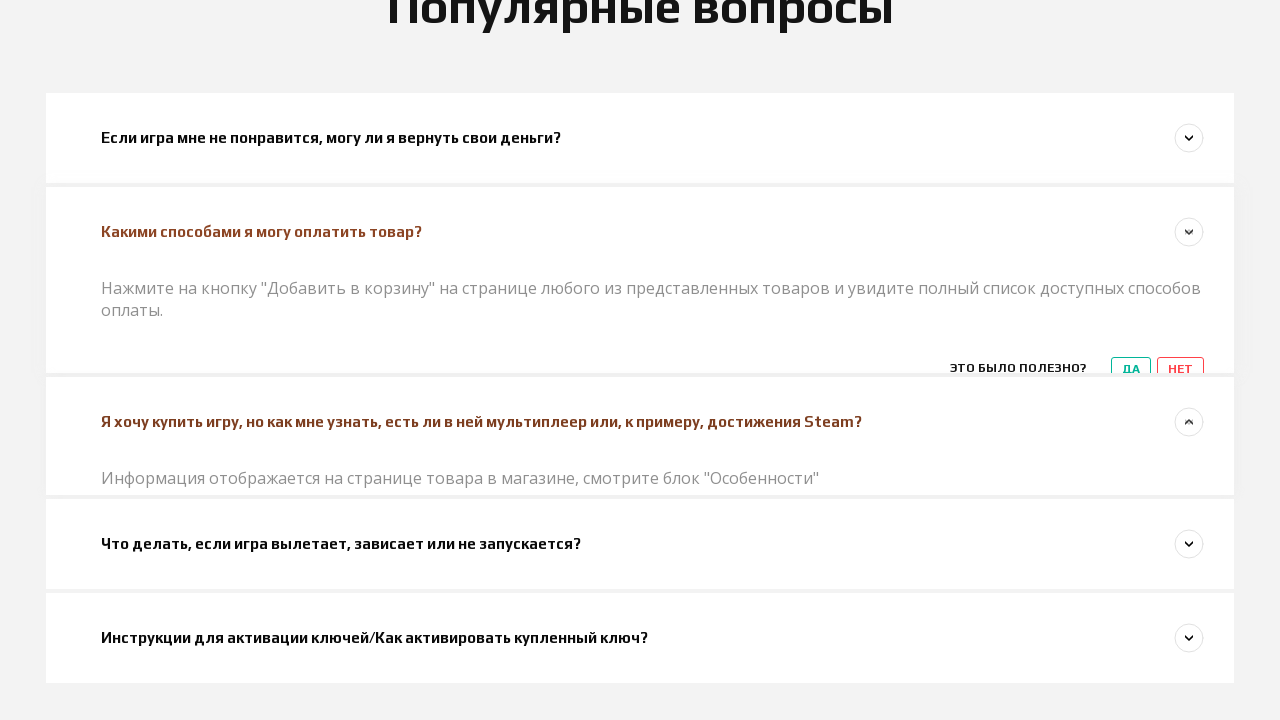

Waited 1 second for dropdown expansion animation
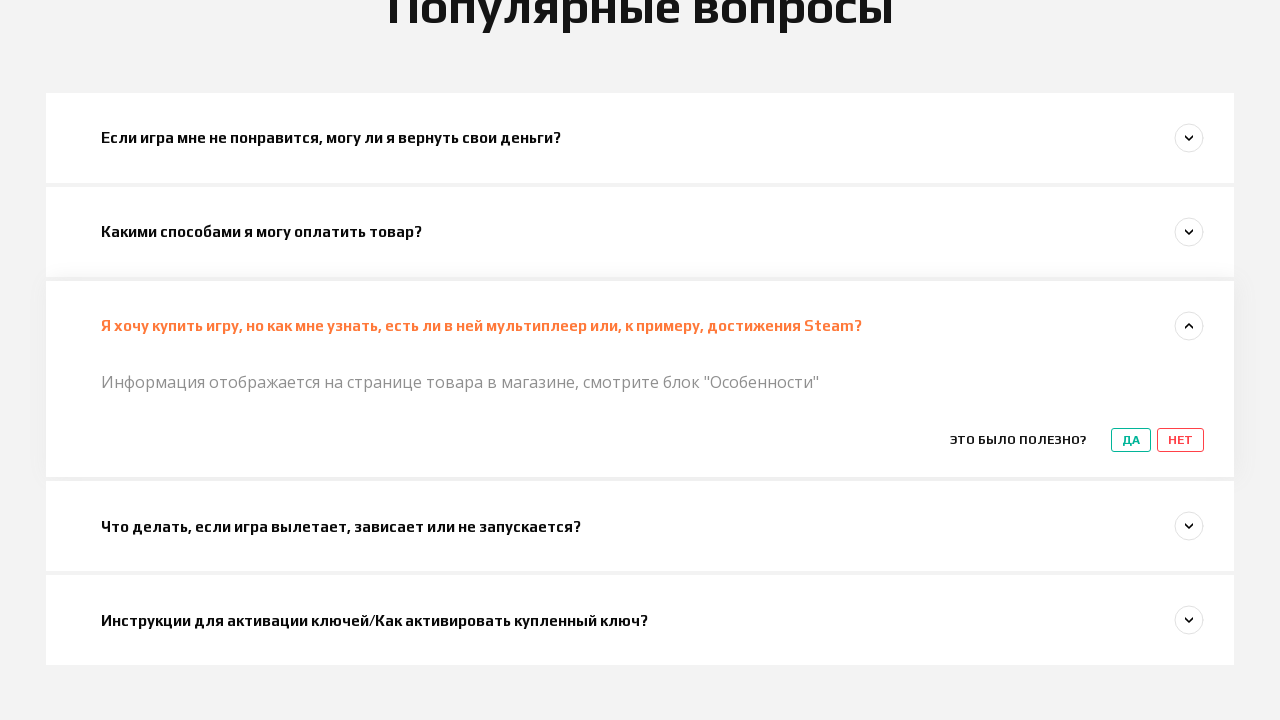

Clicked a support item to expand dropdown
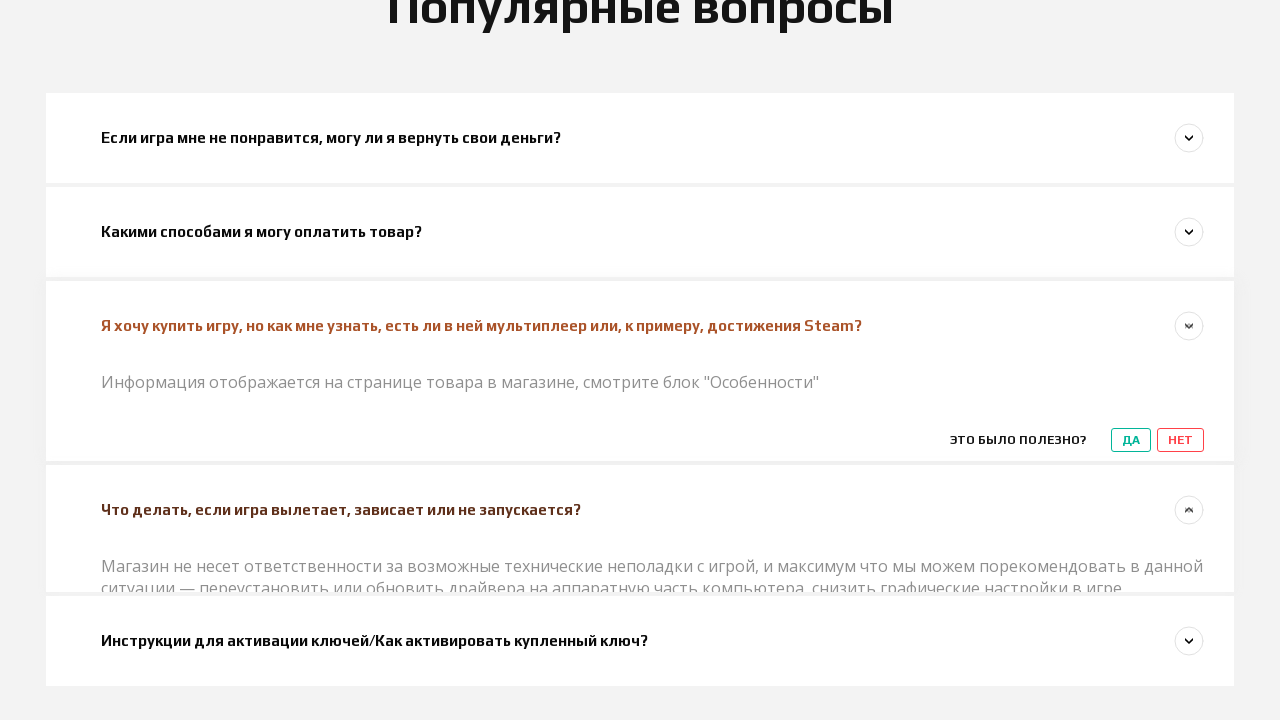

Waited 1 second for dropdown expansion animation
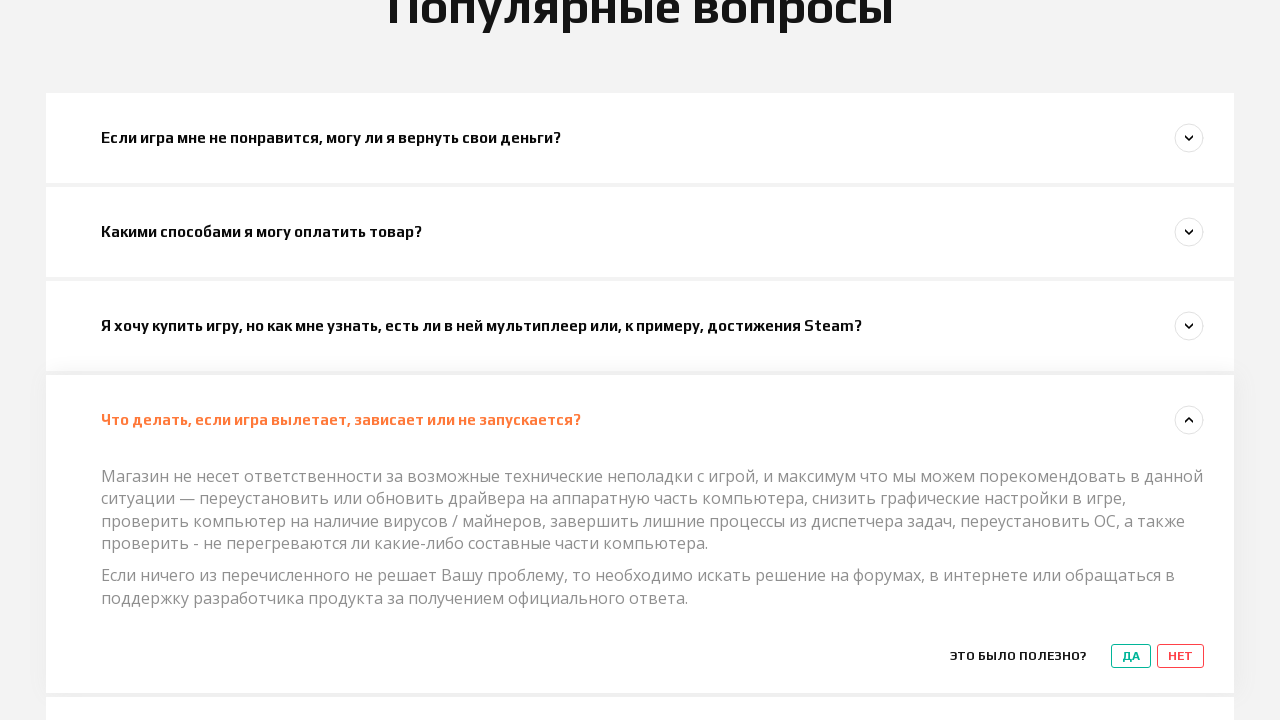

Clicked a support item to expand dropdown
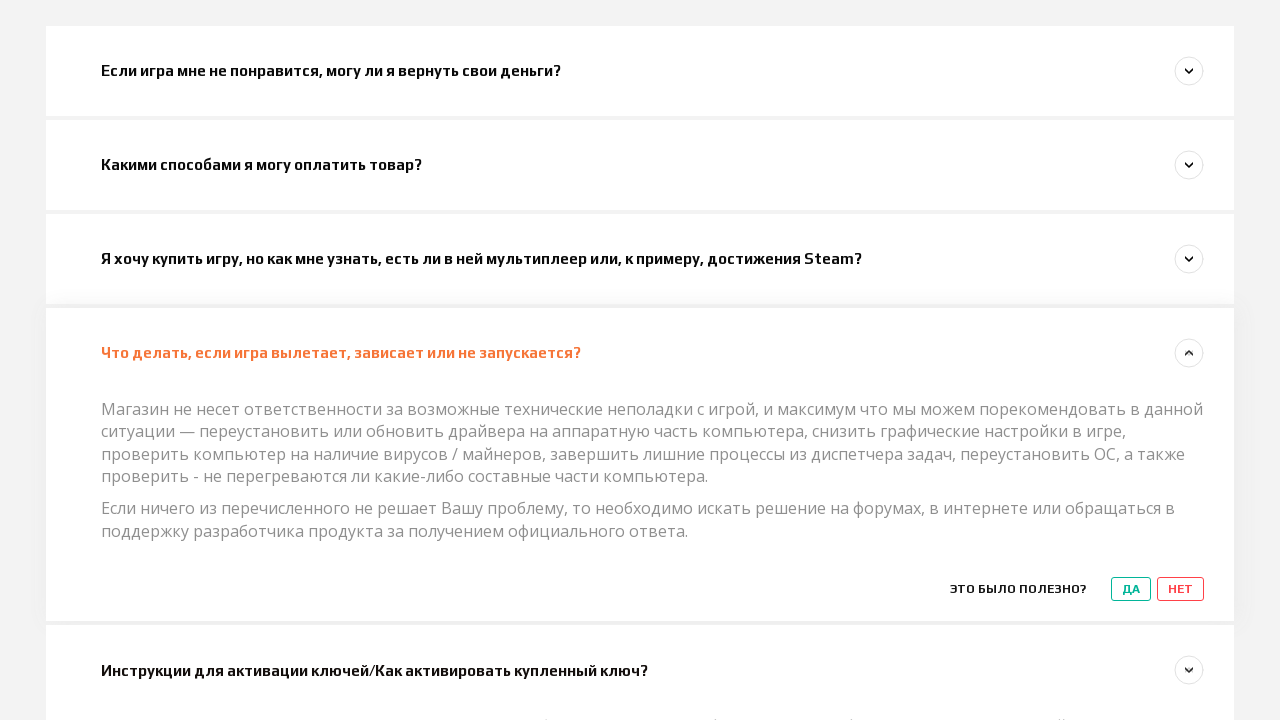

Waited 1 second for dropdown expansion animation
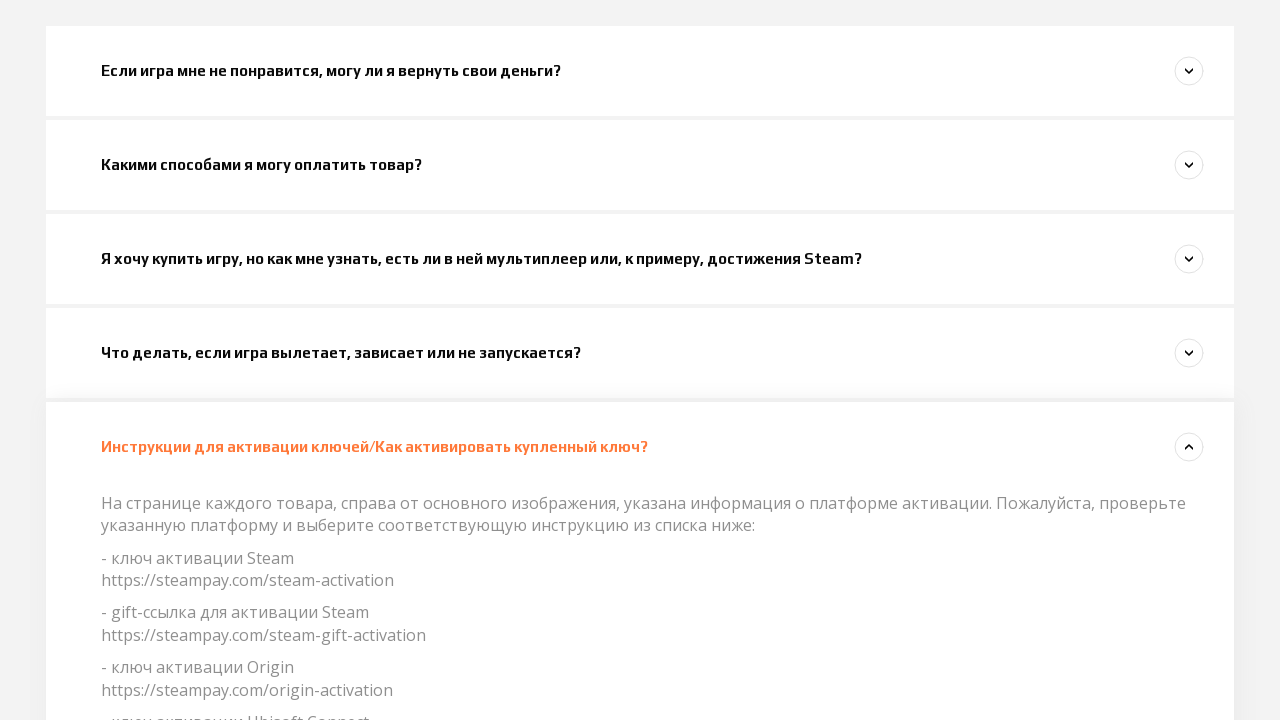

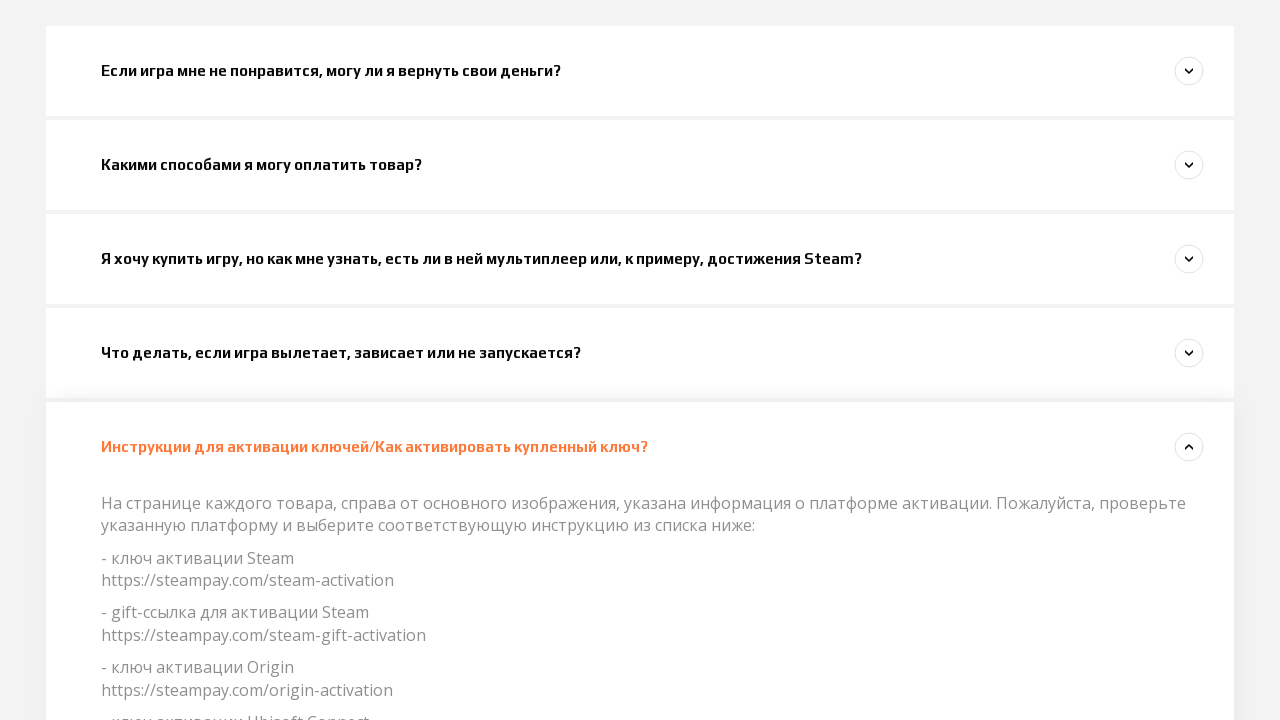